Tests dropdown menu interaction on Bootstrap Chinese documentation site by clicking a dropdown and selecting the v4 version option from the list.

Starting URL: https://v3.bootcss.com/

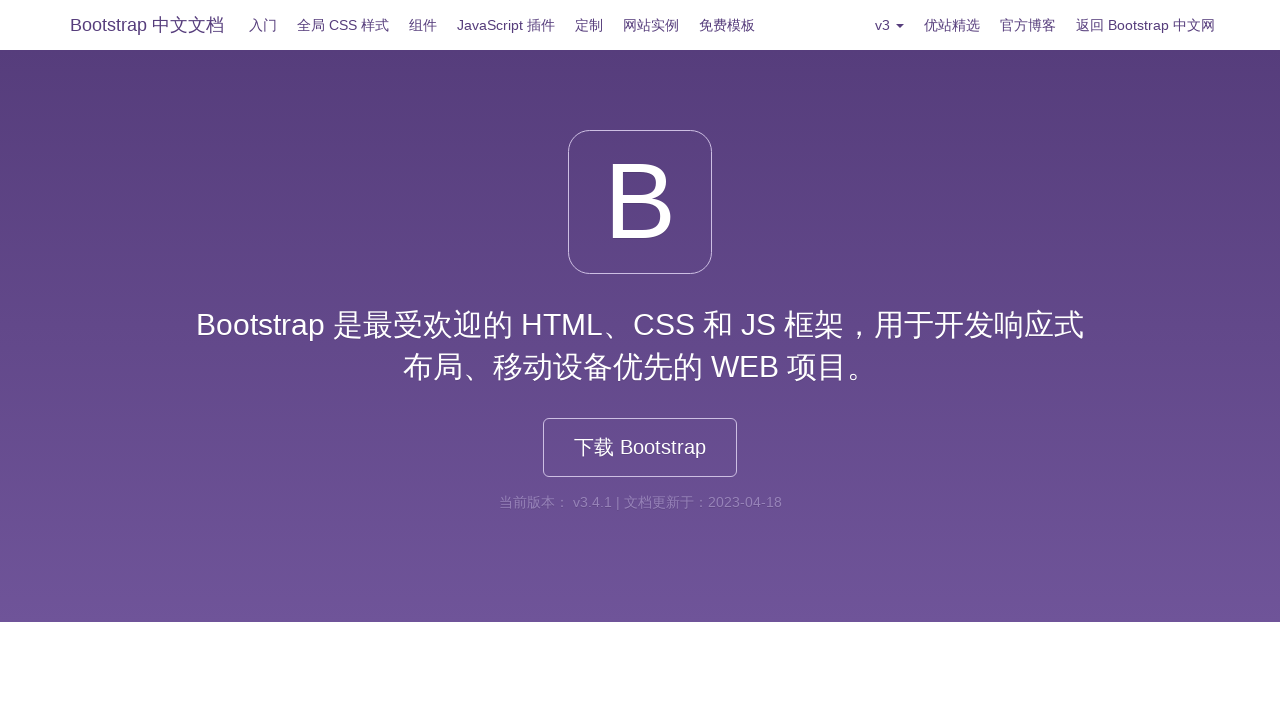

Clicked on the dropdown menu at (890, 25) on .dropdown
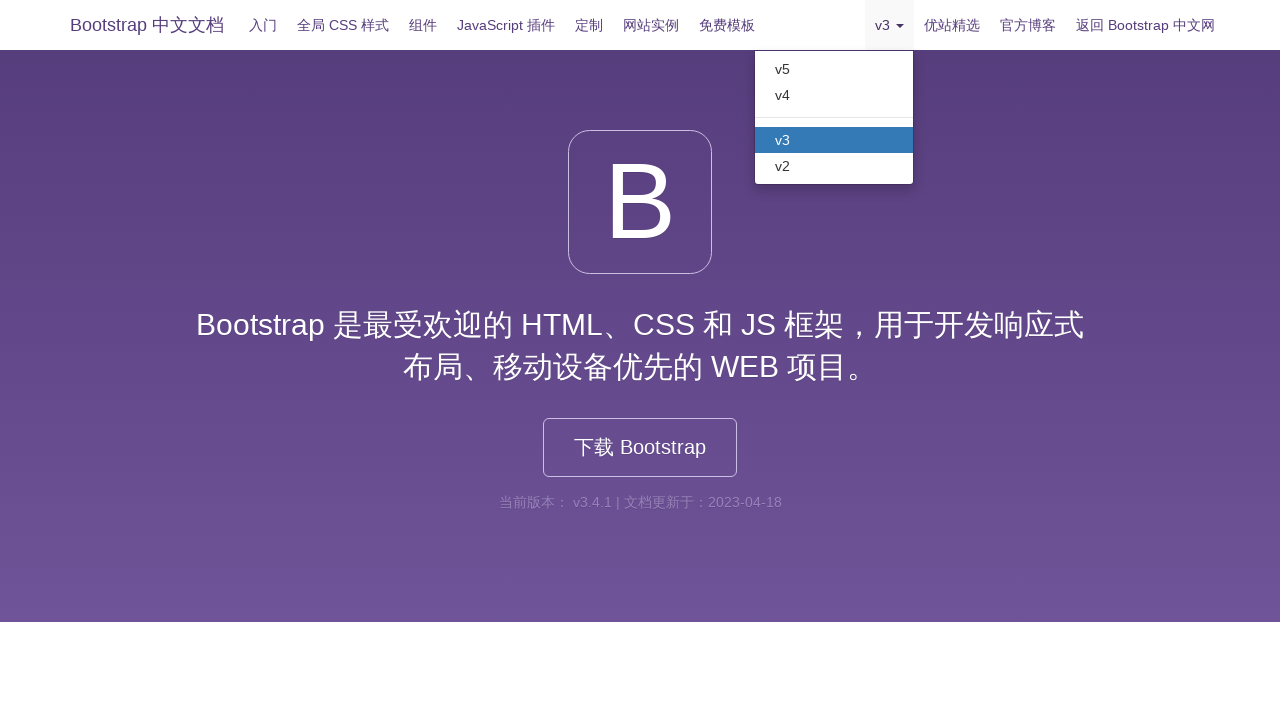

Selected v4 version option from the dropdown list at (834, 95) on .dropdown >> internal:role=listitem >> internal:has="internal:text=\"v4\"i"
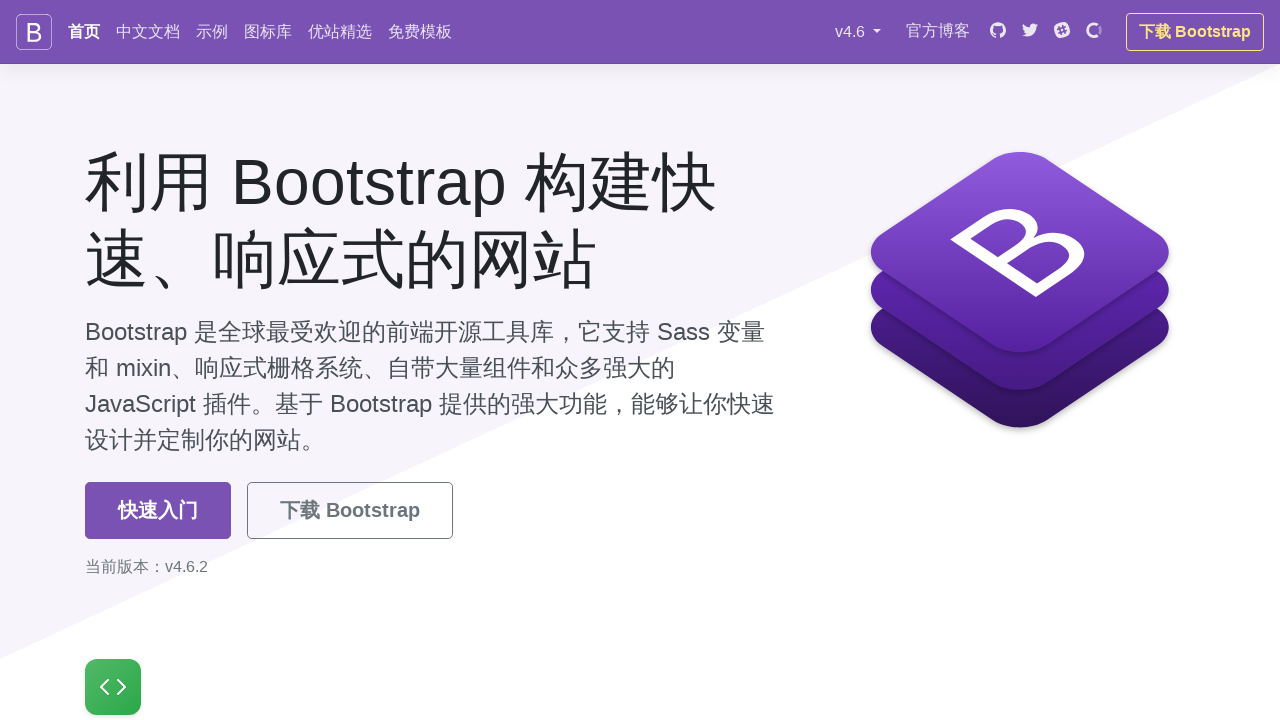

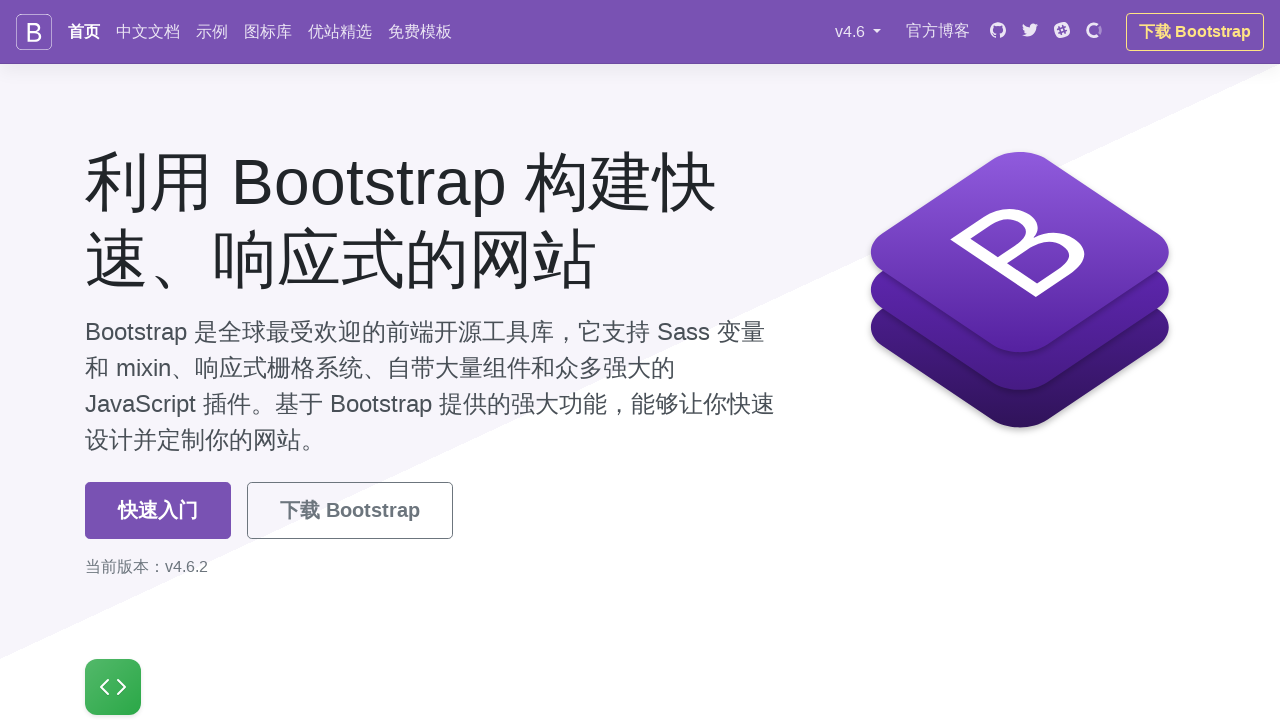